Navigates to a Guru99 API testing page and performs scrolling using JavaScript executor

Starting URL: https://www.guru99.com/api-testing.html

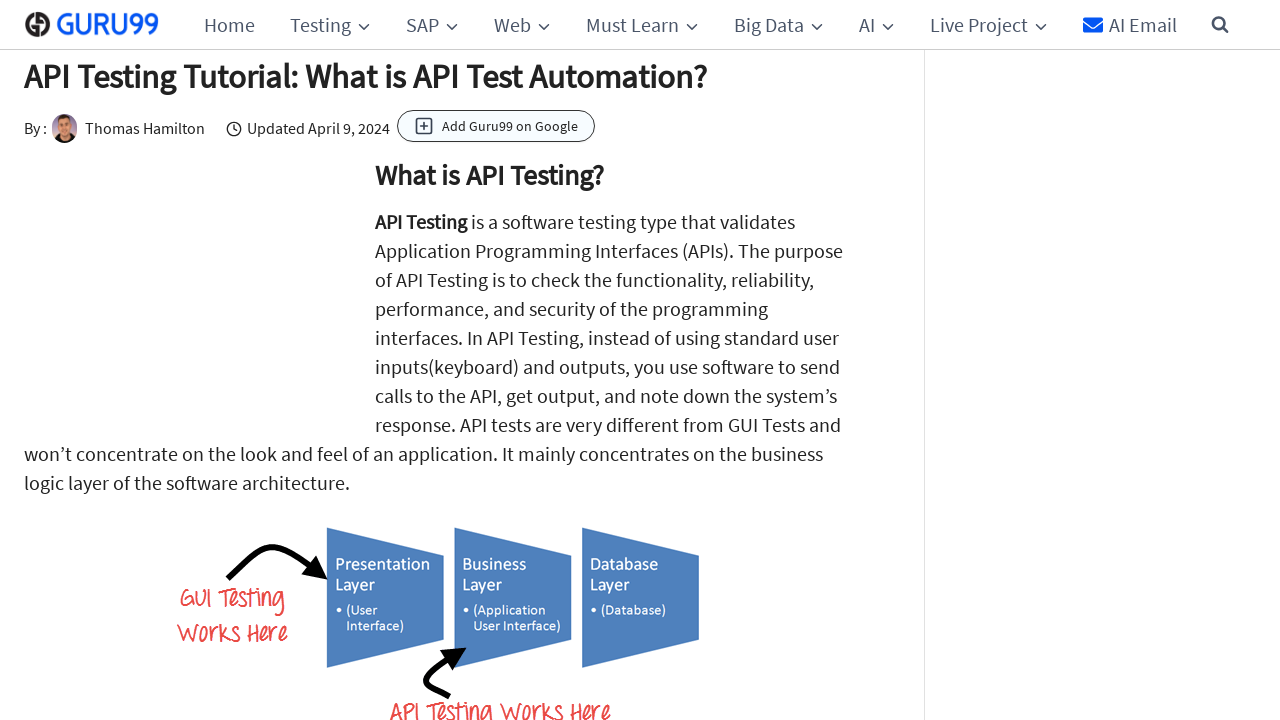

Navigated to Guru99 API testing page
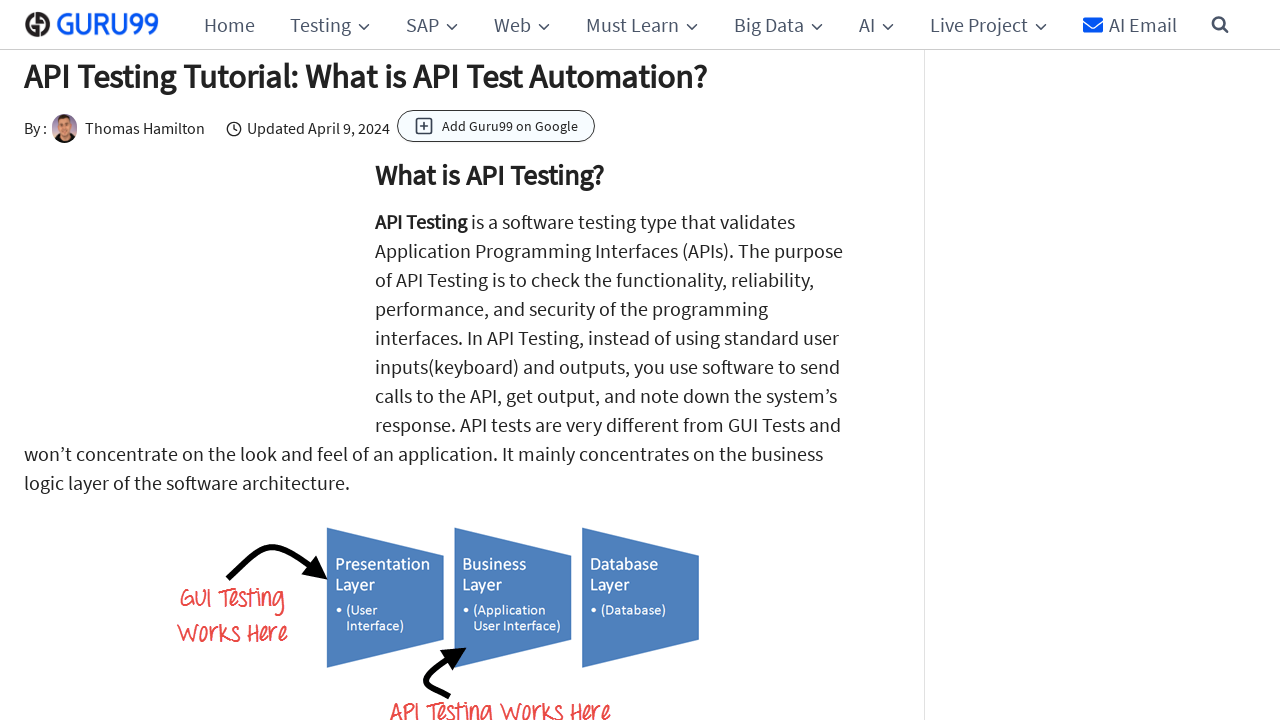

Scrolled down the page by 1000 pixels using JavaScript executor
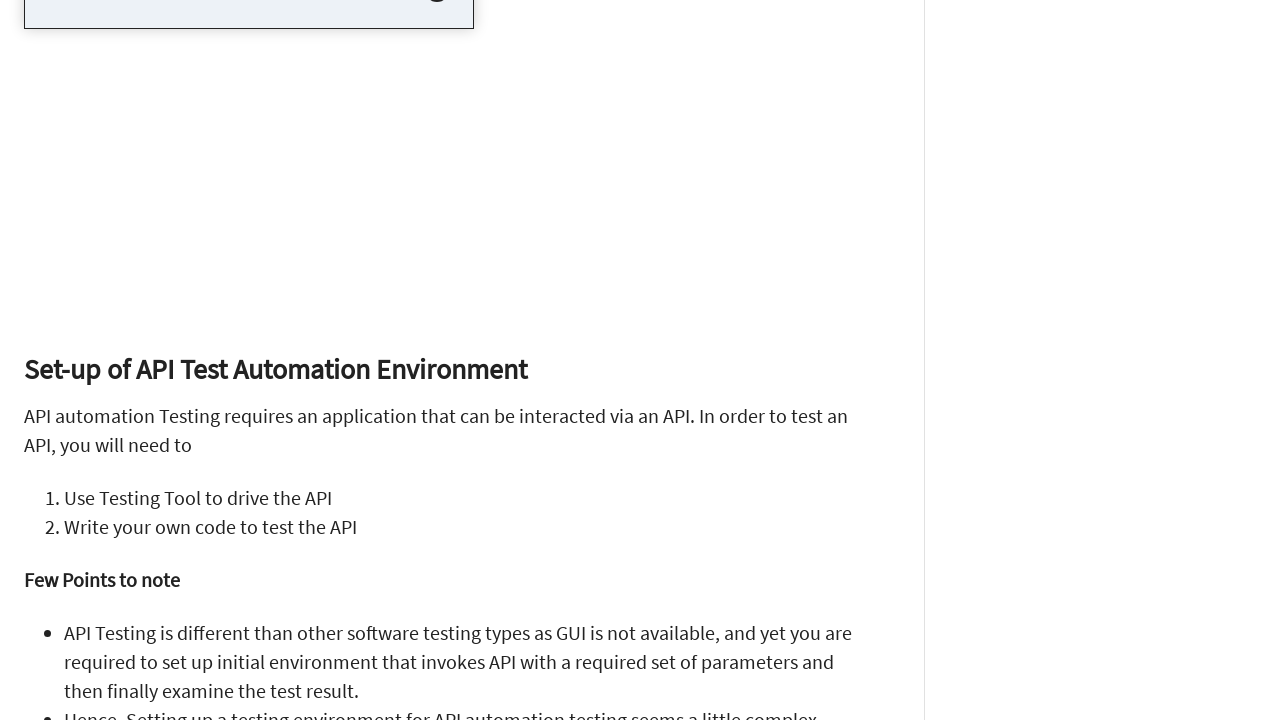

Waited 2 seconds for scroll to complete
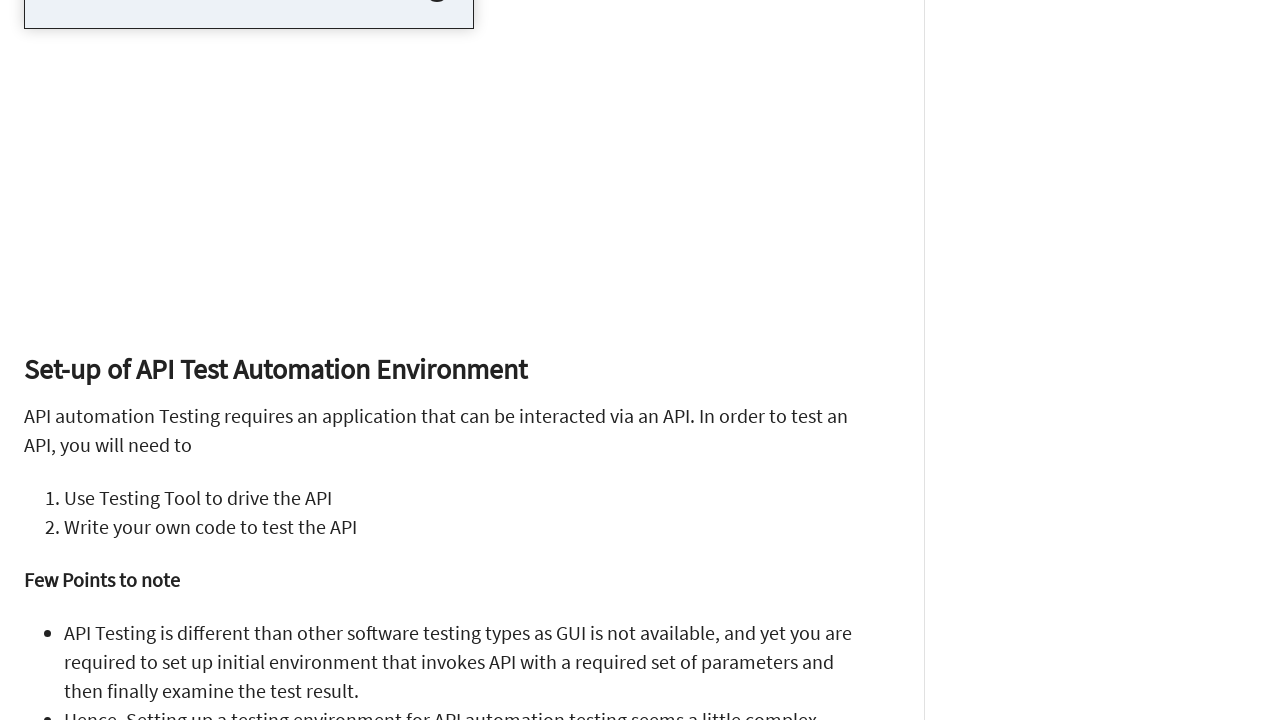

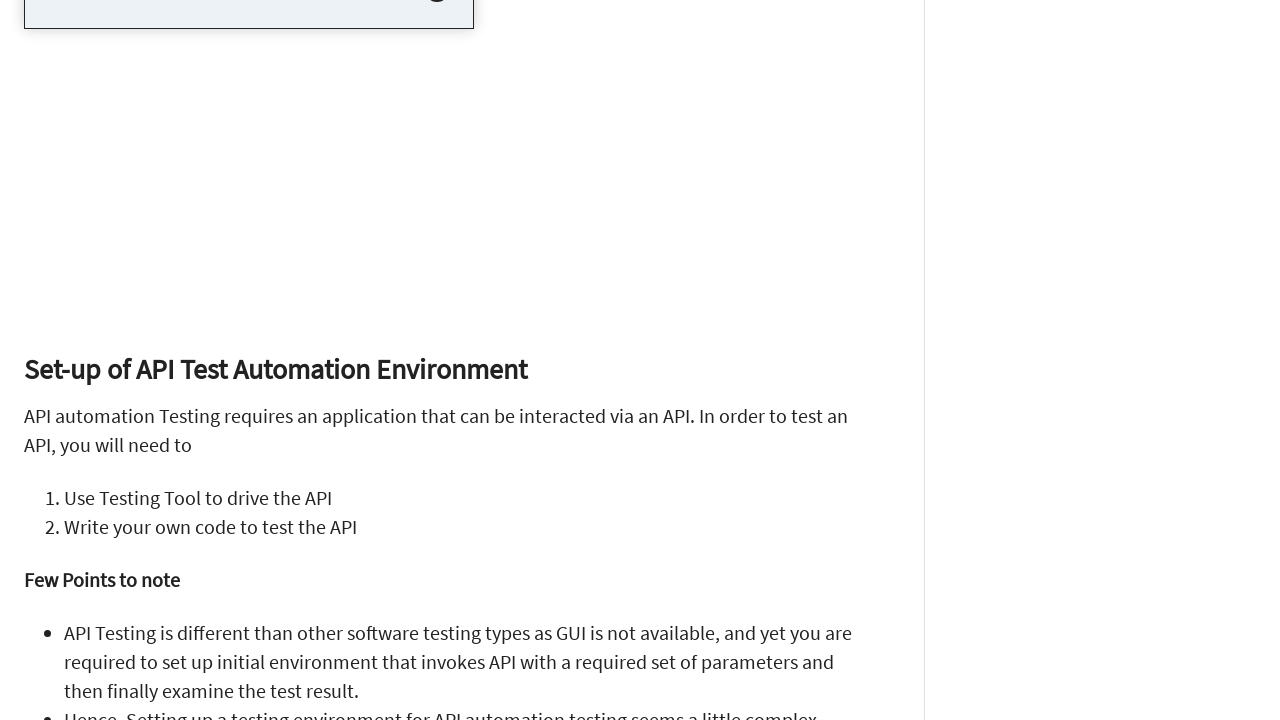